Tests implicit wait functionality by waiting for an element to become visible after a delay on a dynamic properties demo page

Starting URL: https://demoqa.com/dynamic-properties

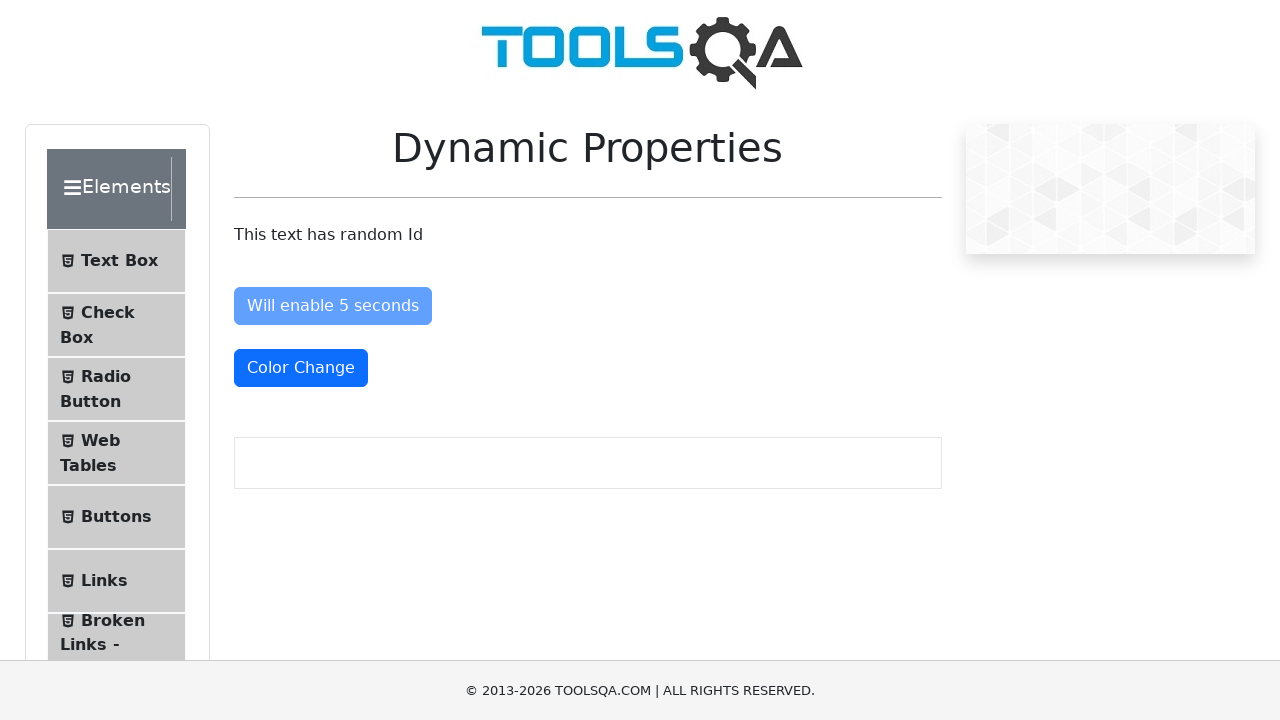

Waited for 'Visible After' button to become visible
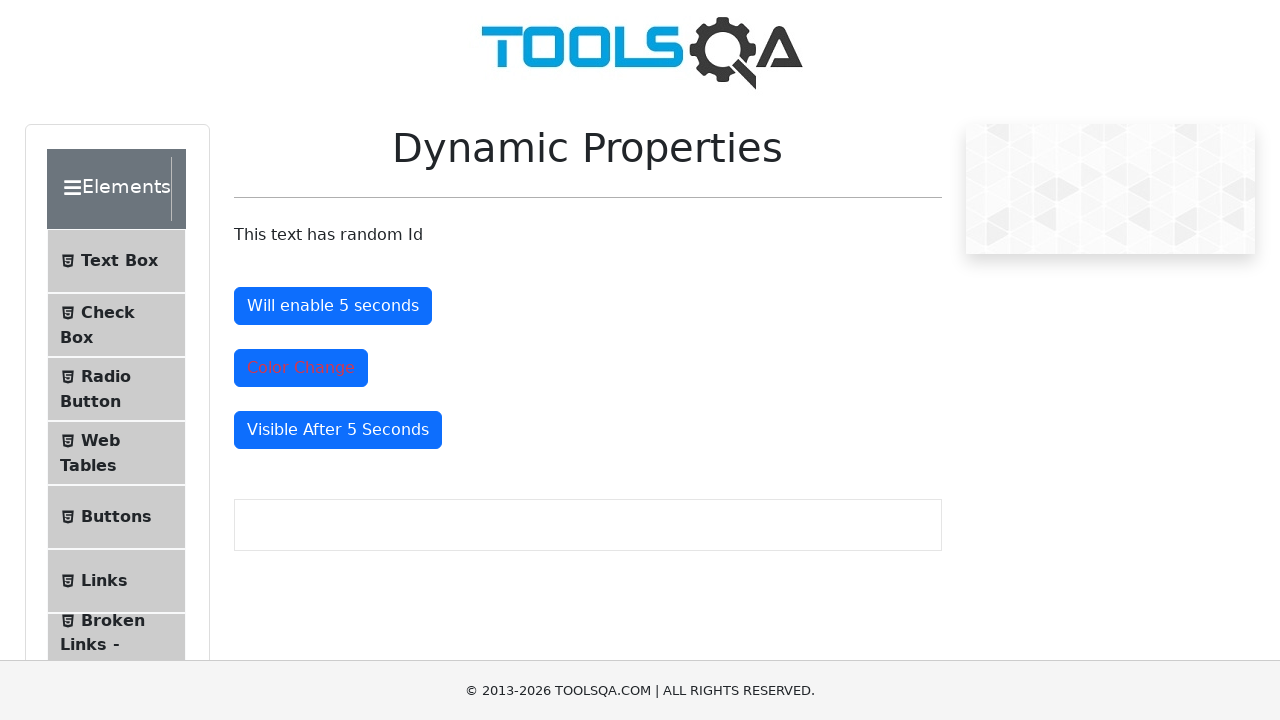

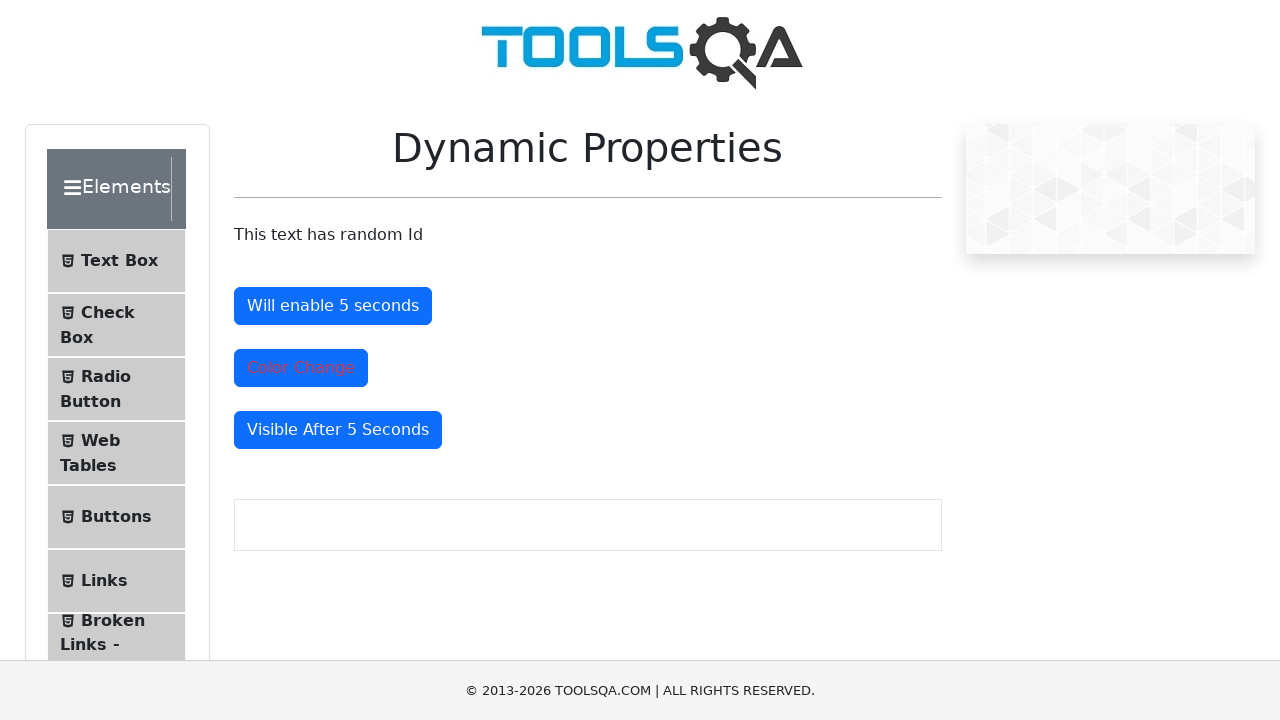